Tests the confirmation alert by clicking the confirm button, dismissing the alert, and verifying the cancel result is displayed

Starting URL: https://demoqa.com/alerts

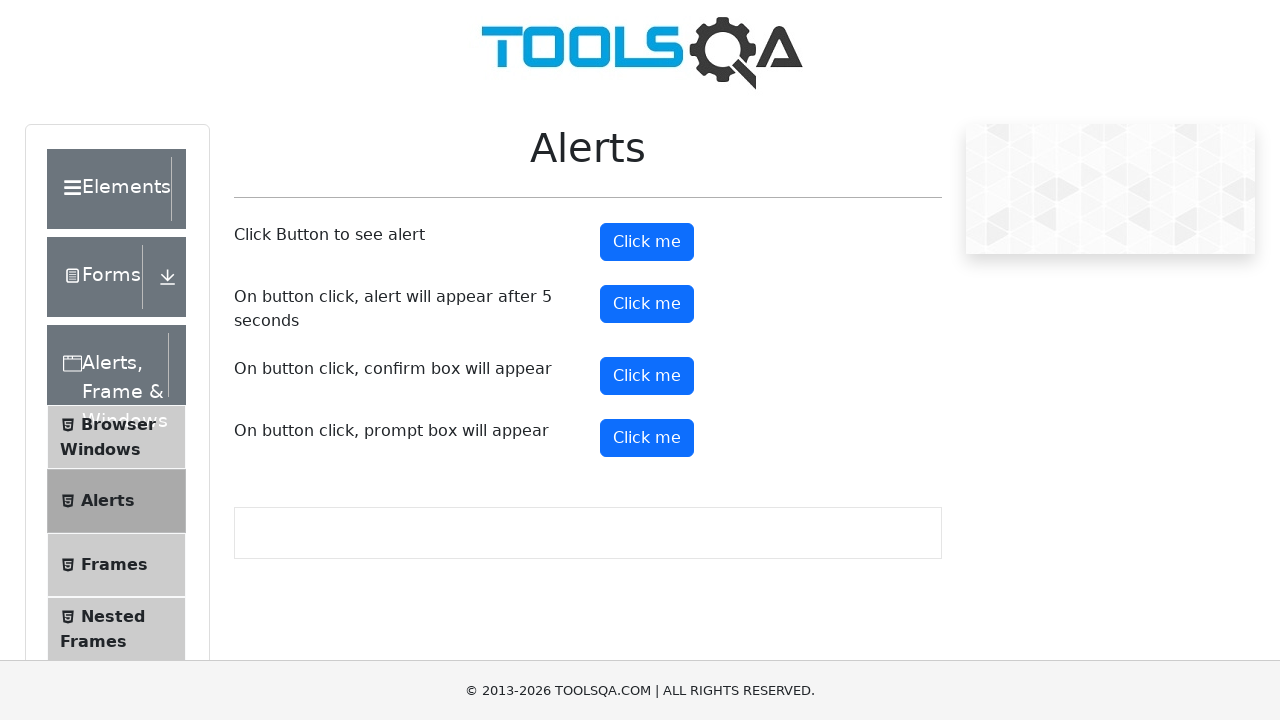

Set up dialog handler to dismiss the confirmation alert
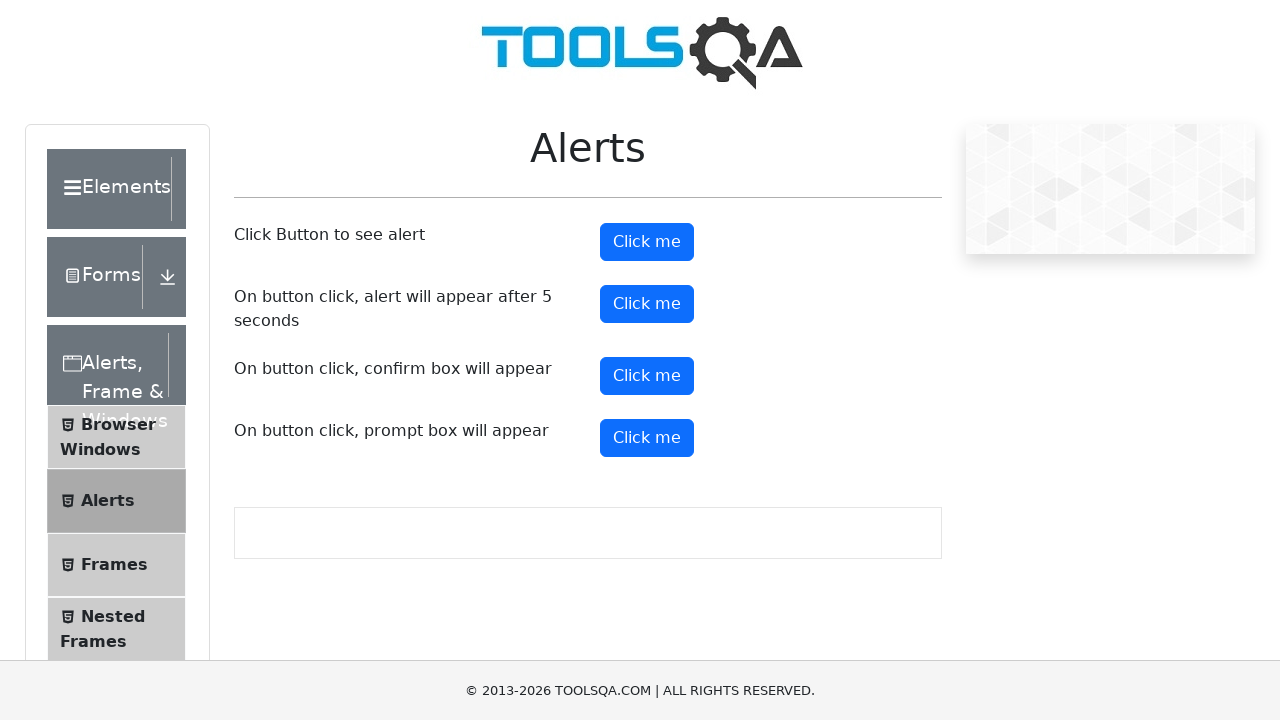

Clicked the confirmation alert button at (647, 376) on #confirmButton
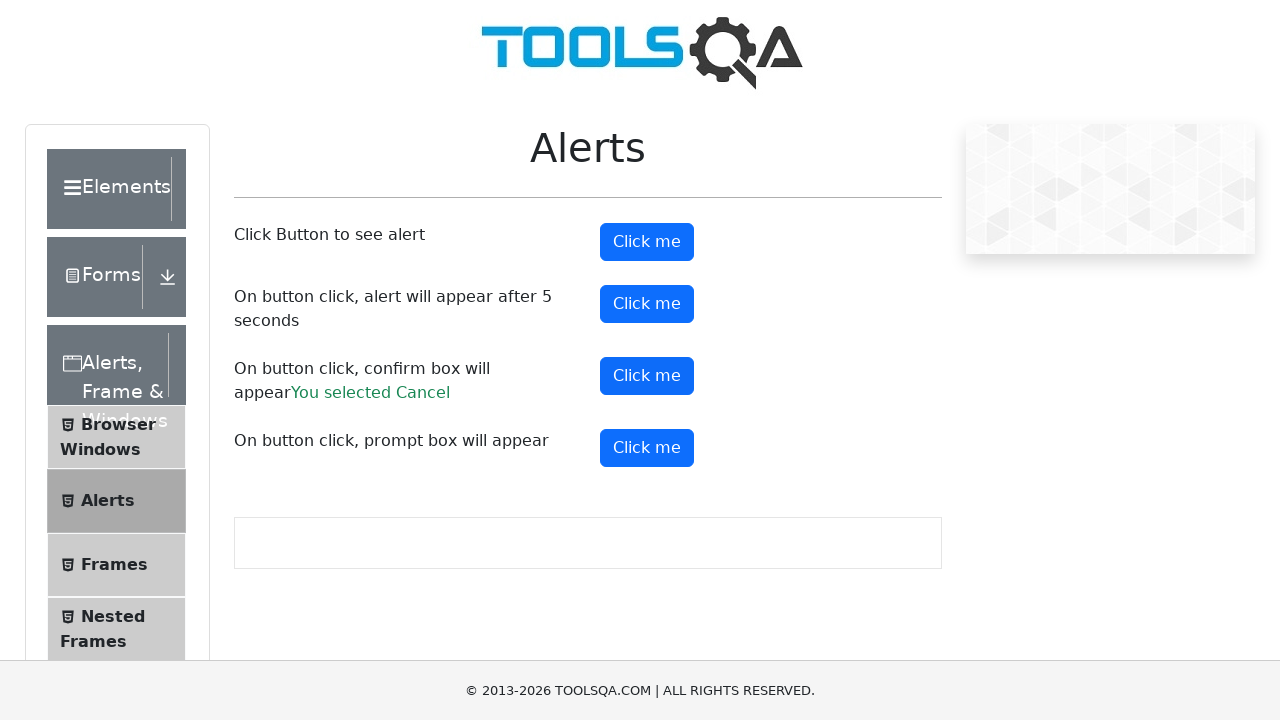

Confirmation result text appeared after dismissing the alert
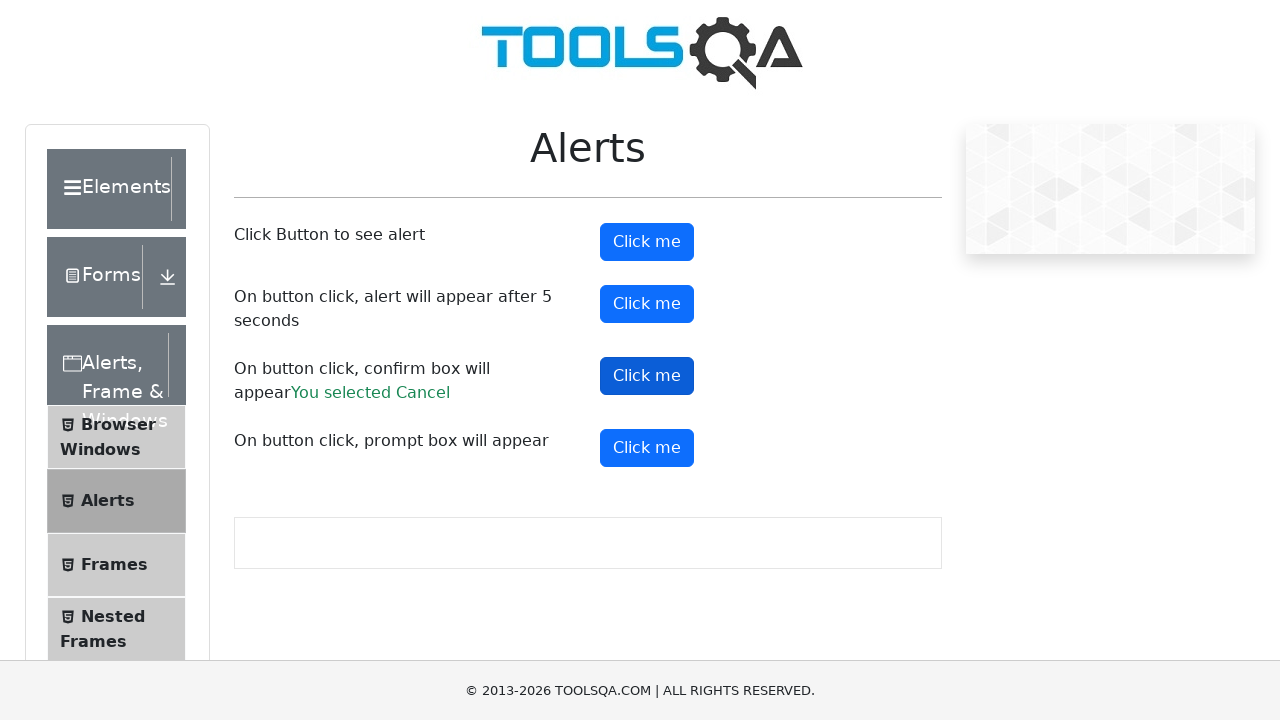

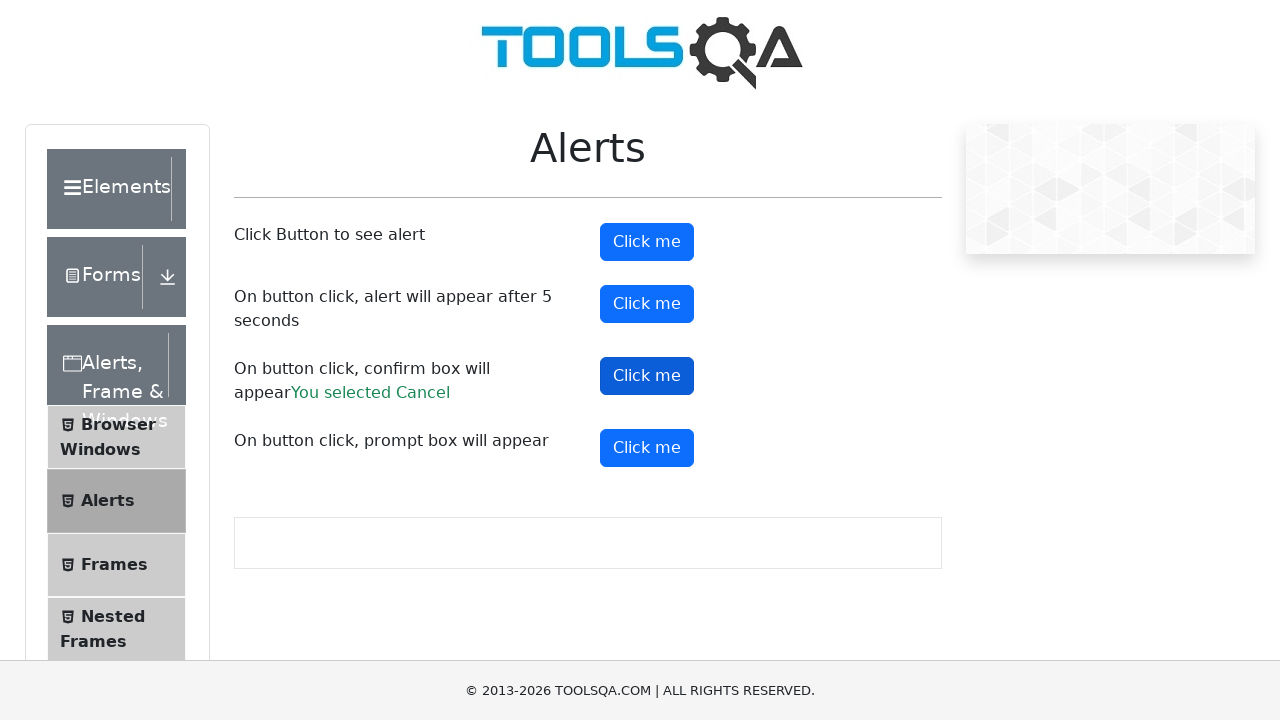